Tests the pharmacy search functionality by entering a postcode and verifying search results are displayed

Starting URL: https://www.pharmdata.co.uk

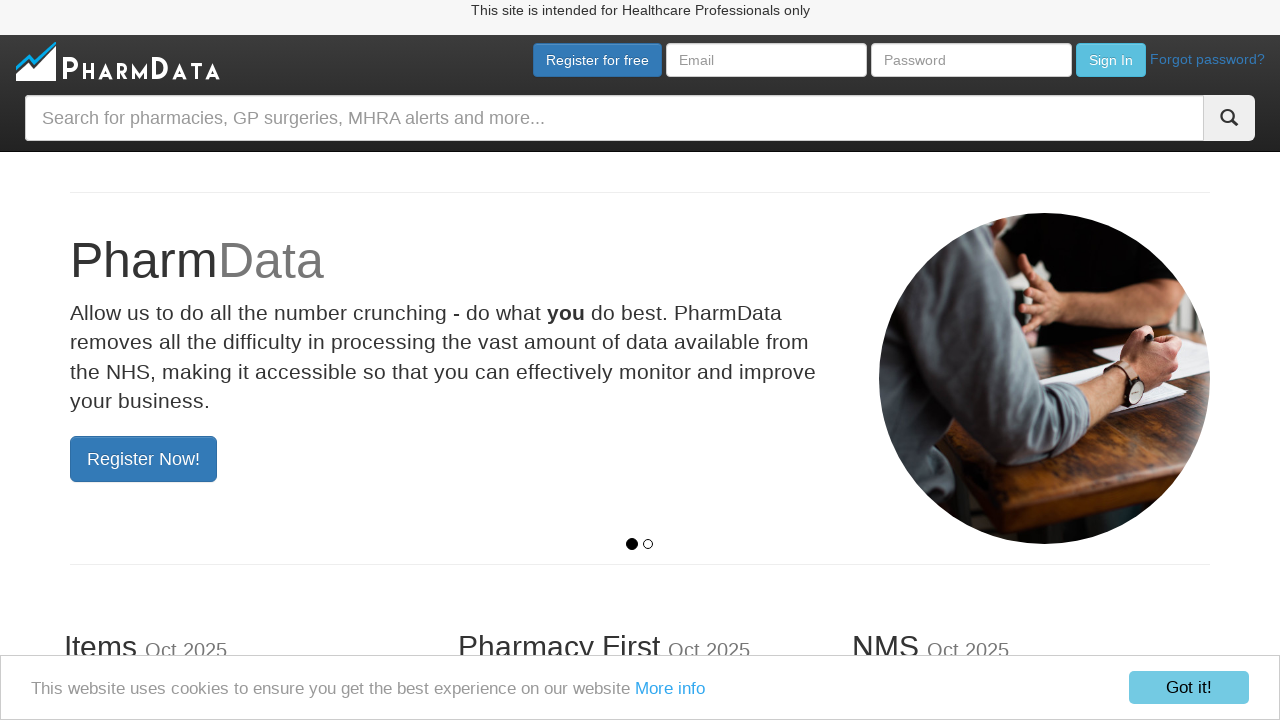

Filled search box with postcode 'SW1A 1AA' on input[name='query']
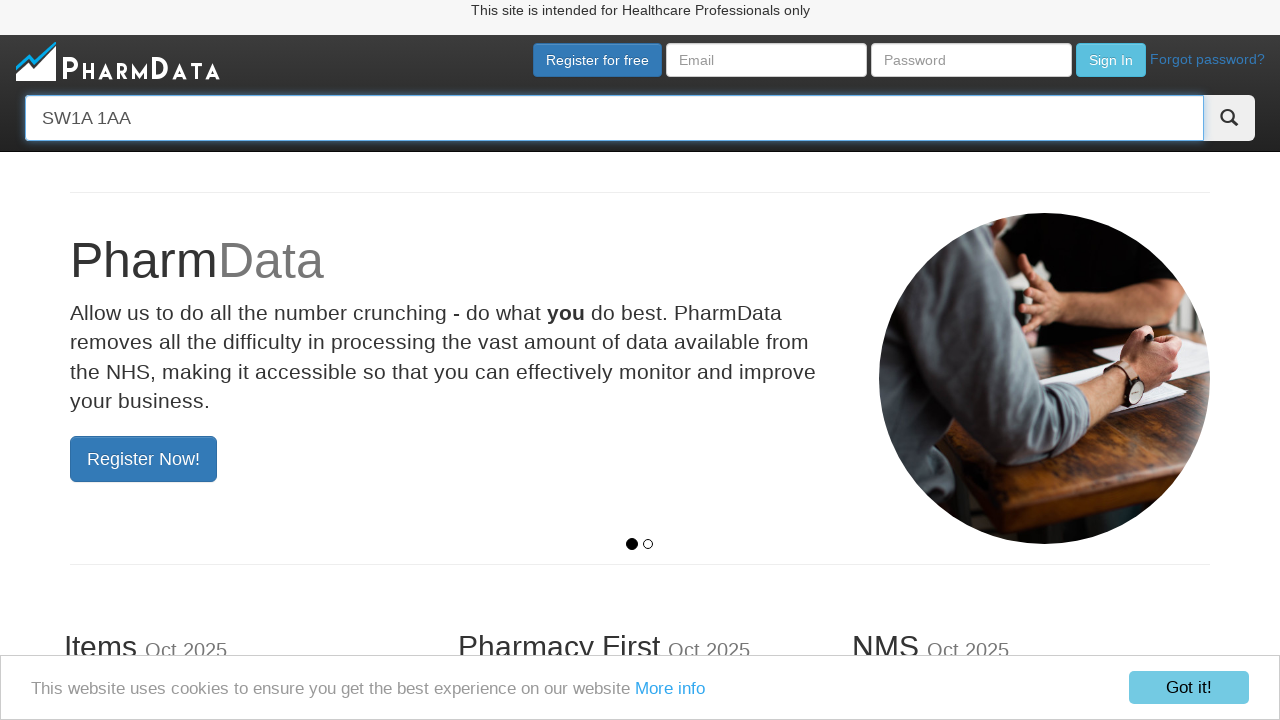

Pressed Enter to submit pharmacy search on input[name='query']
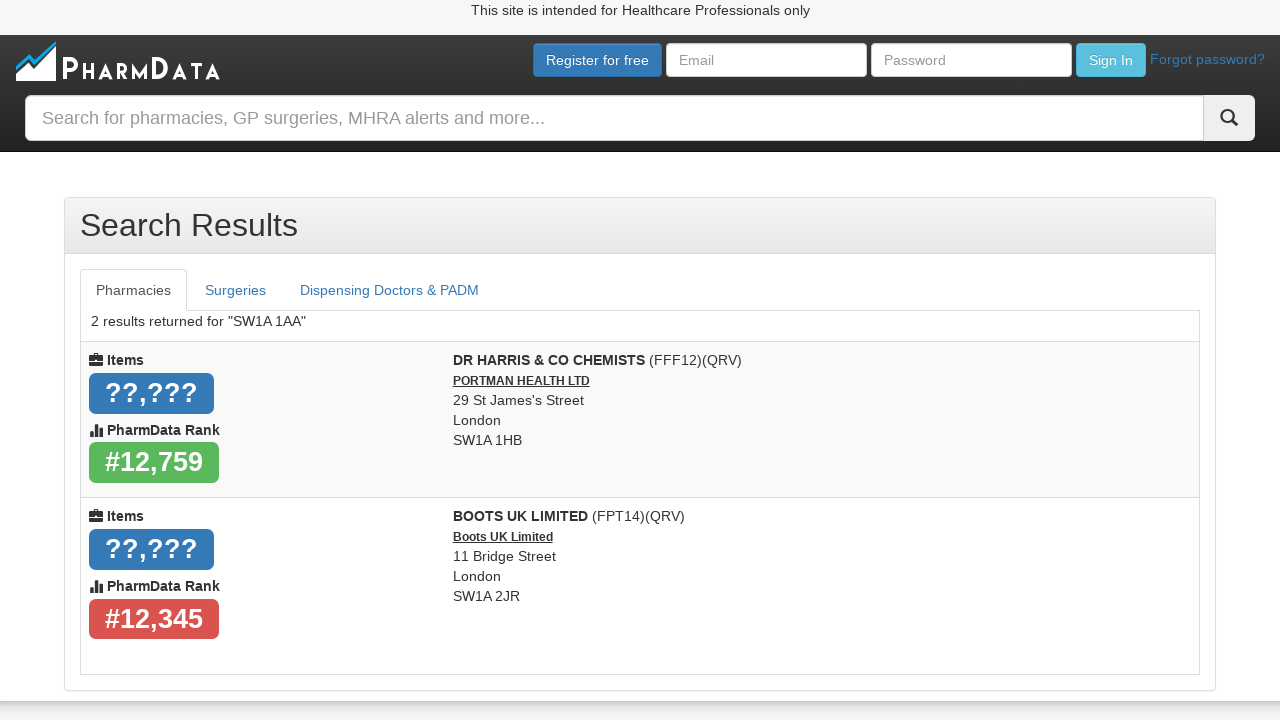

Pharmacy search results loaded successfully
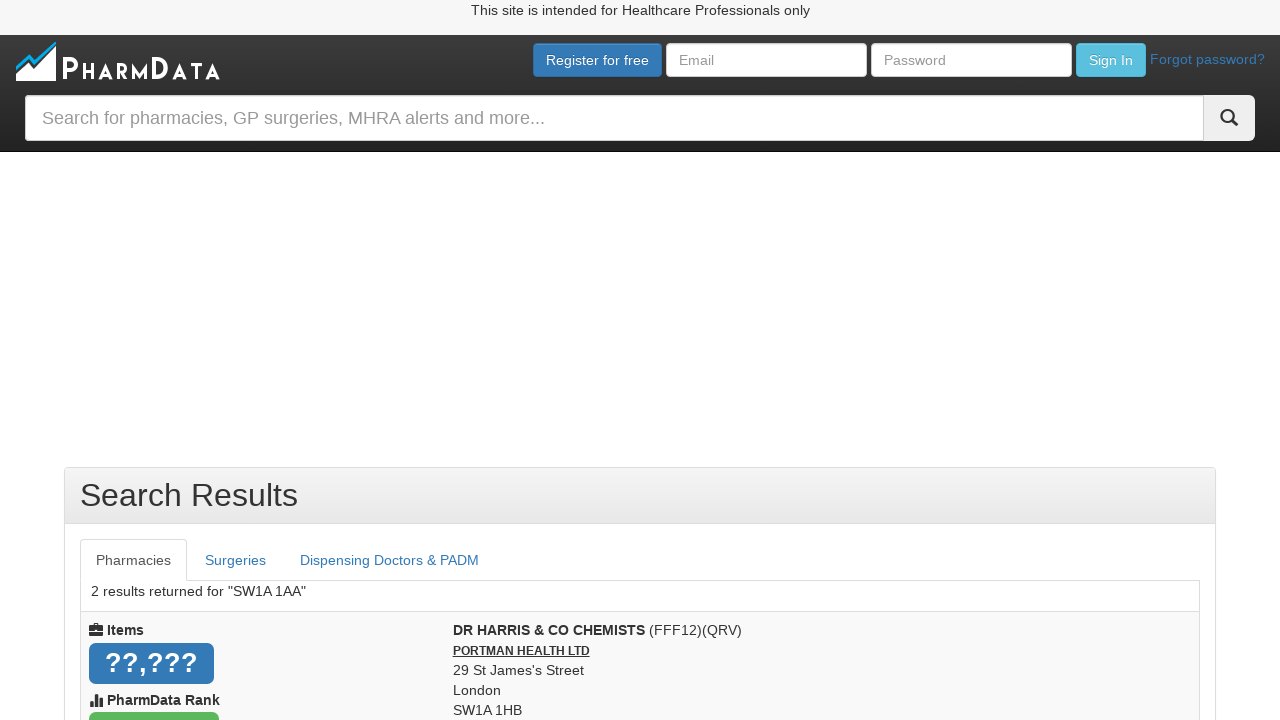

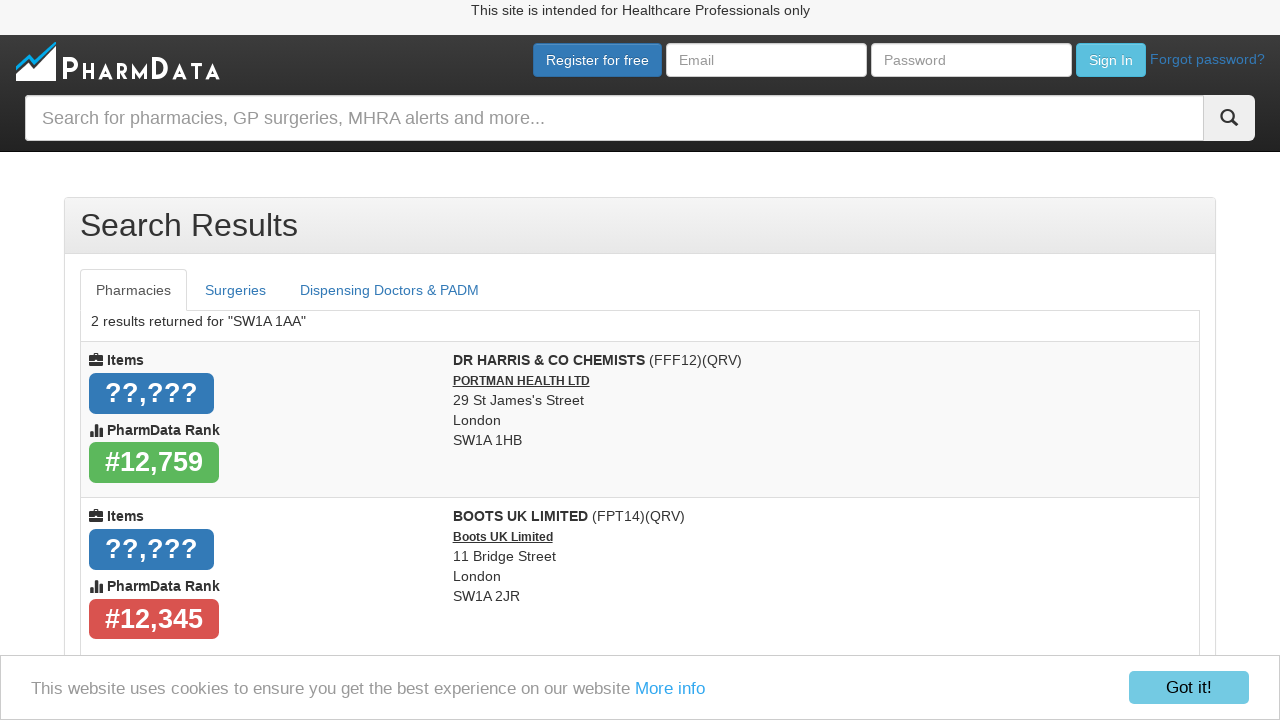